Performs a drag and drop to offset position on the drag-and-drop demo page

Starting URL: https://crossbrowsertesting.github.io/drag-and-drop

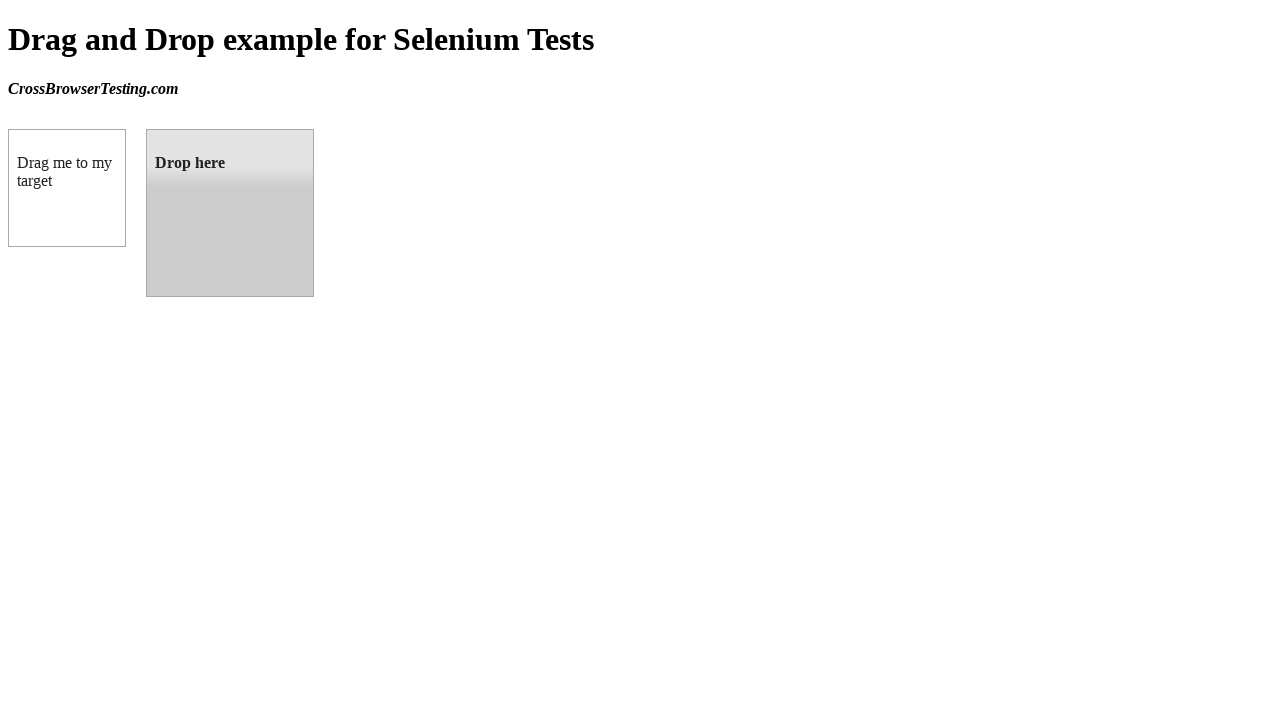

Located source element 'box A' (#draggable)
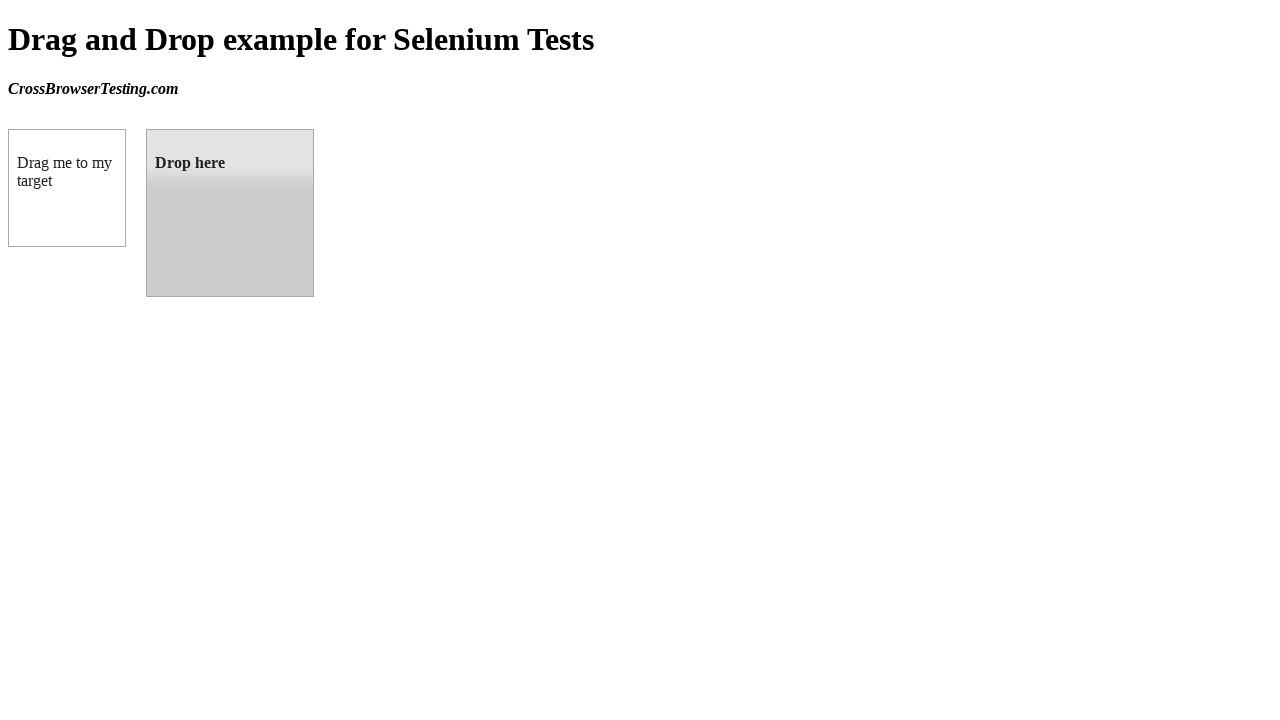

Located target element 'box B' (#droppable)
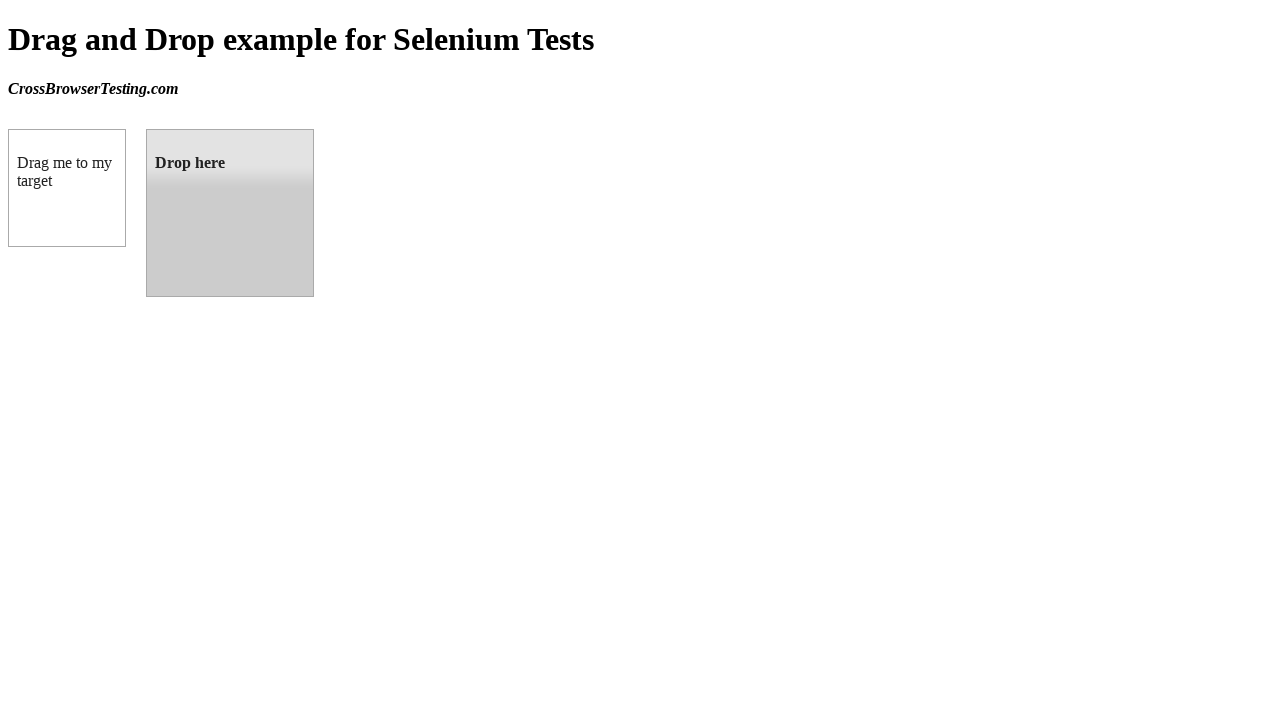

Retrieved bounding box coordinates of target element
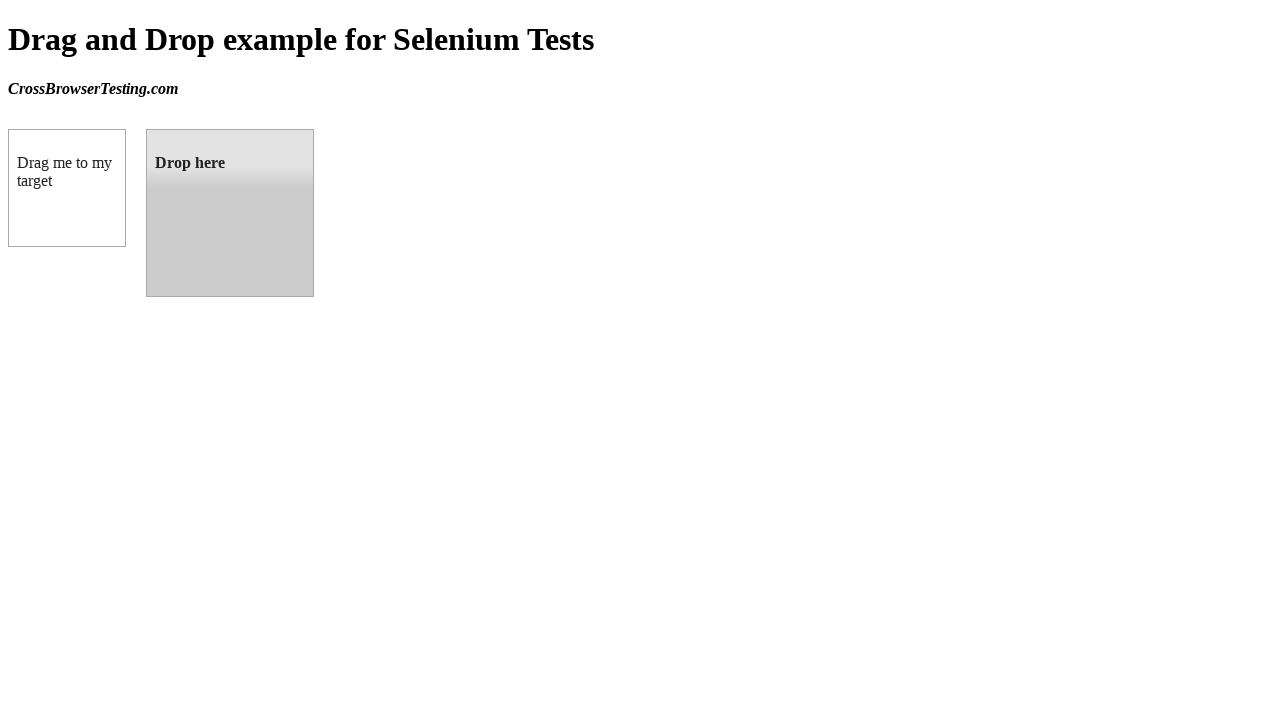

Performed drag and drop of source element to target element at (230, 213)
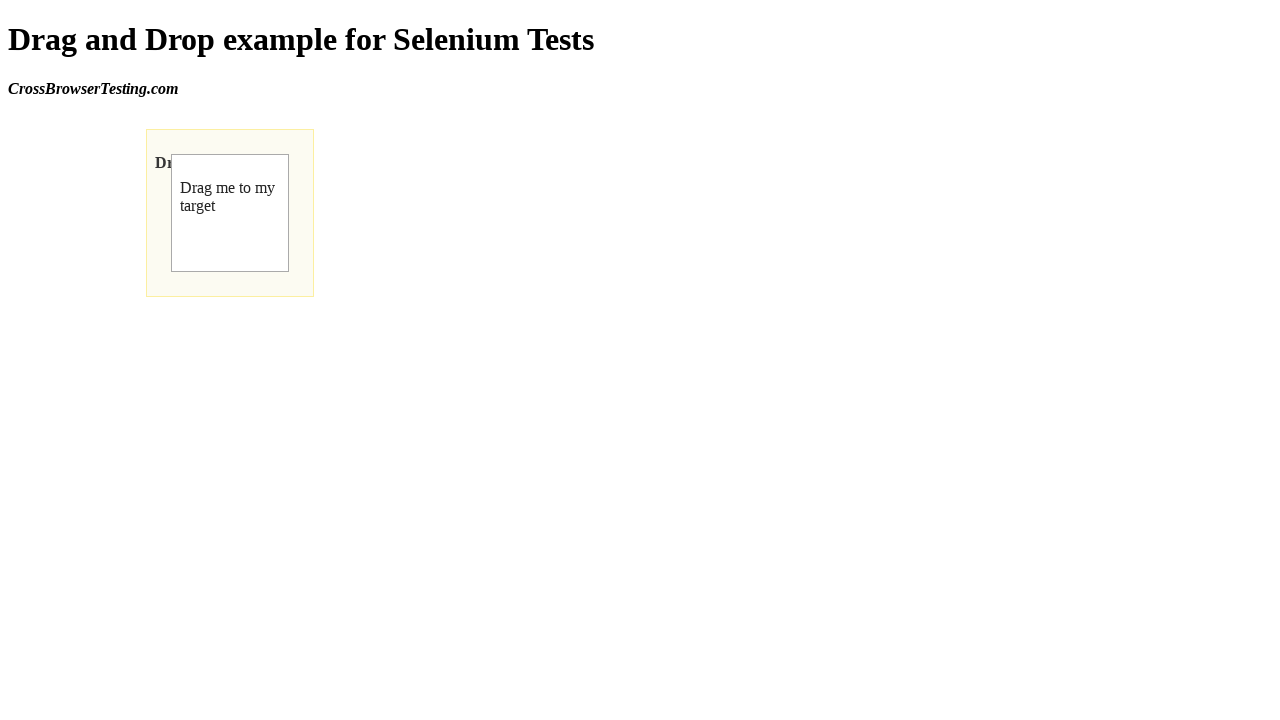

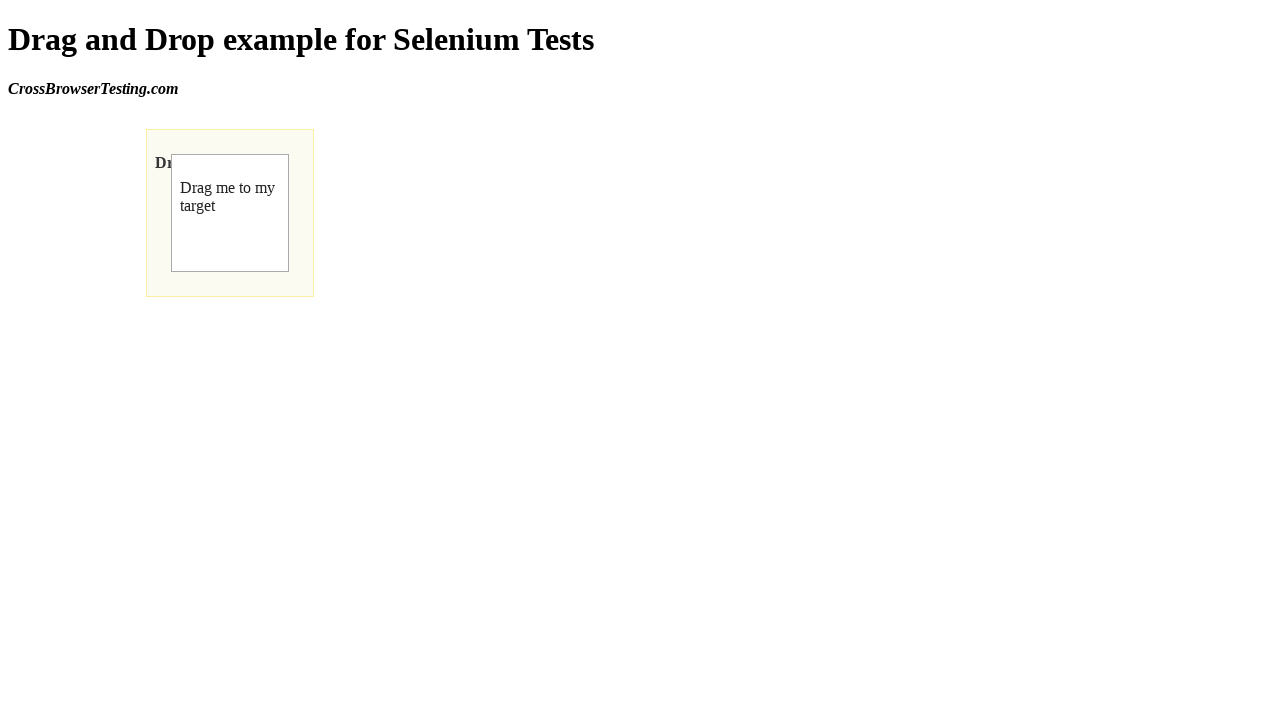